Tests the cart page by navigating to cart and verifying the table with Title cell is displayed

Starting URL: https://www.demoblaze.com/

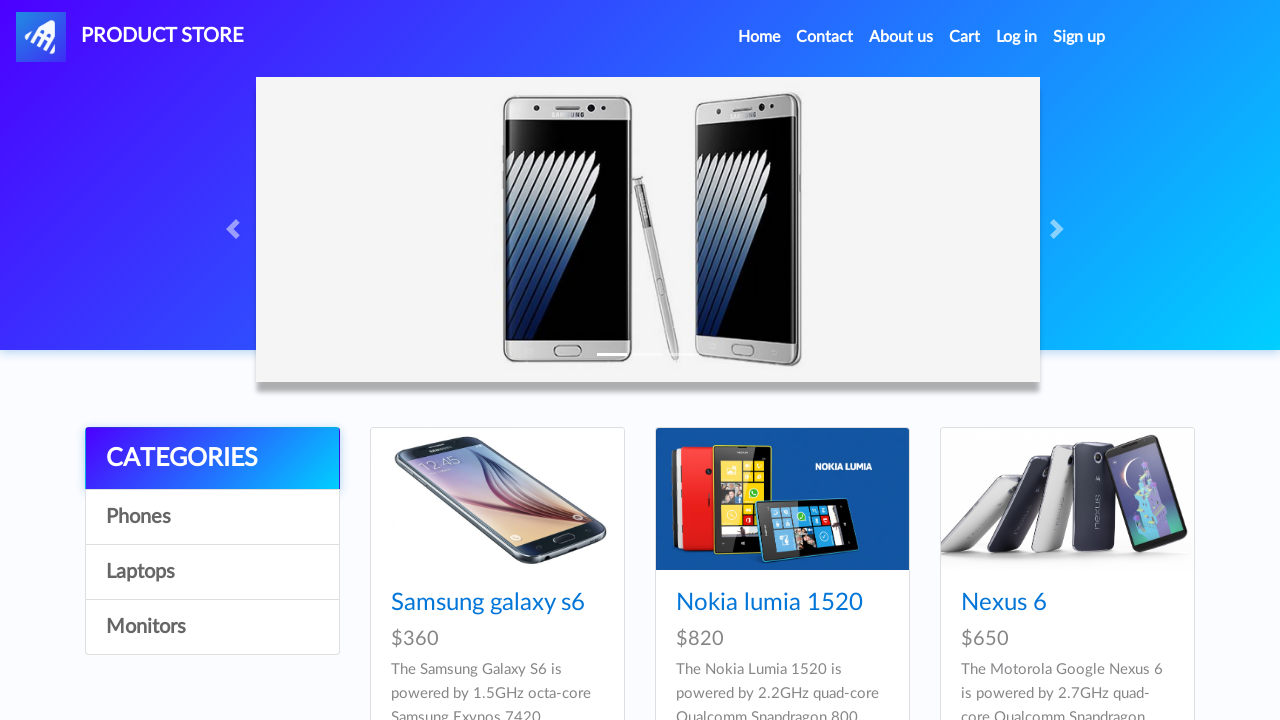

Clicked Cart link to navigate to cart page at (965, 37) on internal:role=link[name="Cart"i]
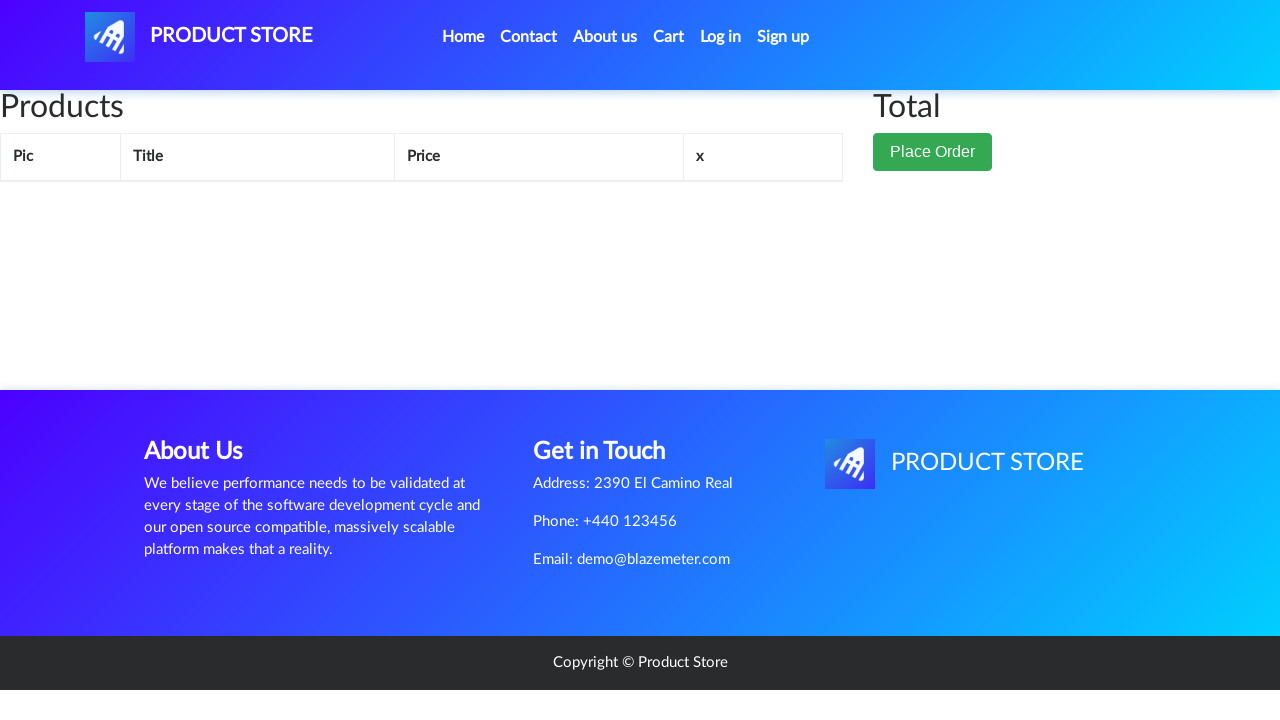

Table cell with 'Title' header is now visible on cart page
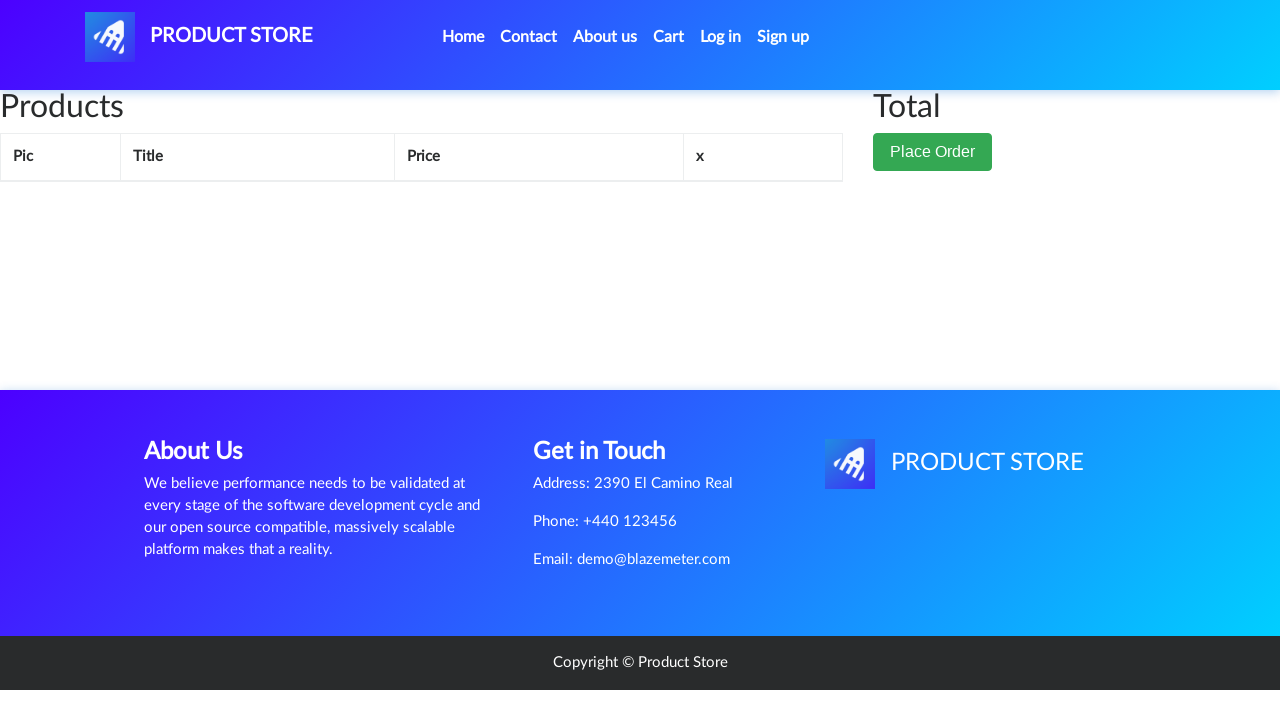

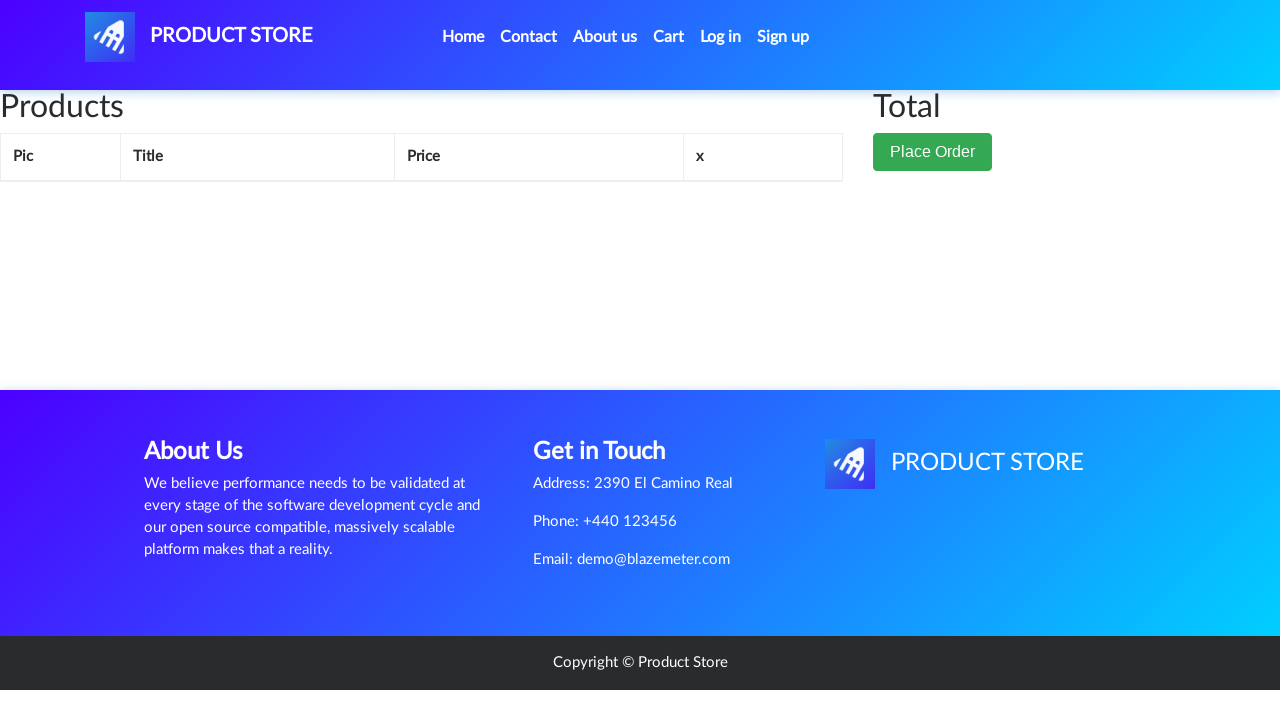